Tests form validation by entering a negative number in the input field, clicking the Insert button, then clicking Finalizar and Listar buttons to verify if an error message is shown for negative number input.

Starting URL: https://ciscodeto.github.io/AcodemiaGerenciamento/ymodalidades.html

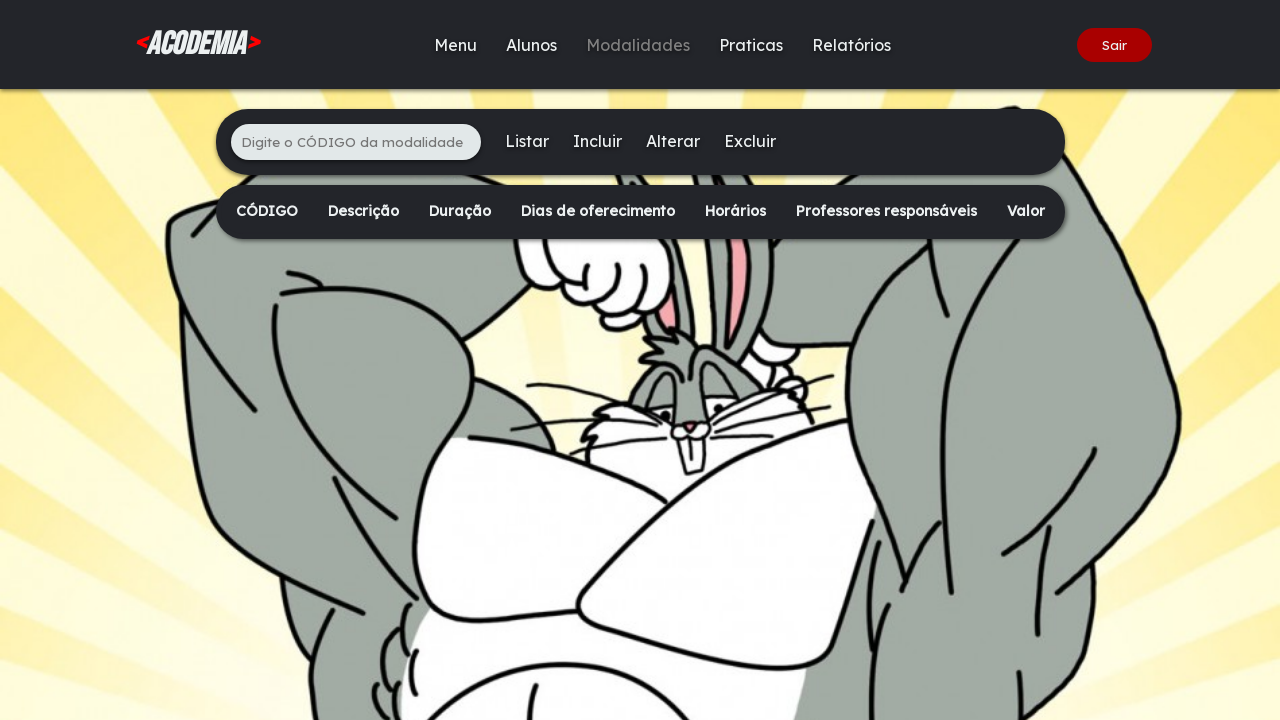

Input field for negative number entry is visible
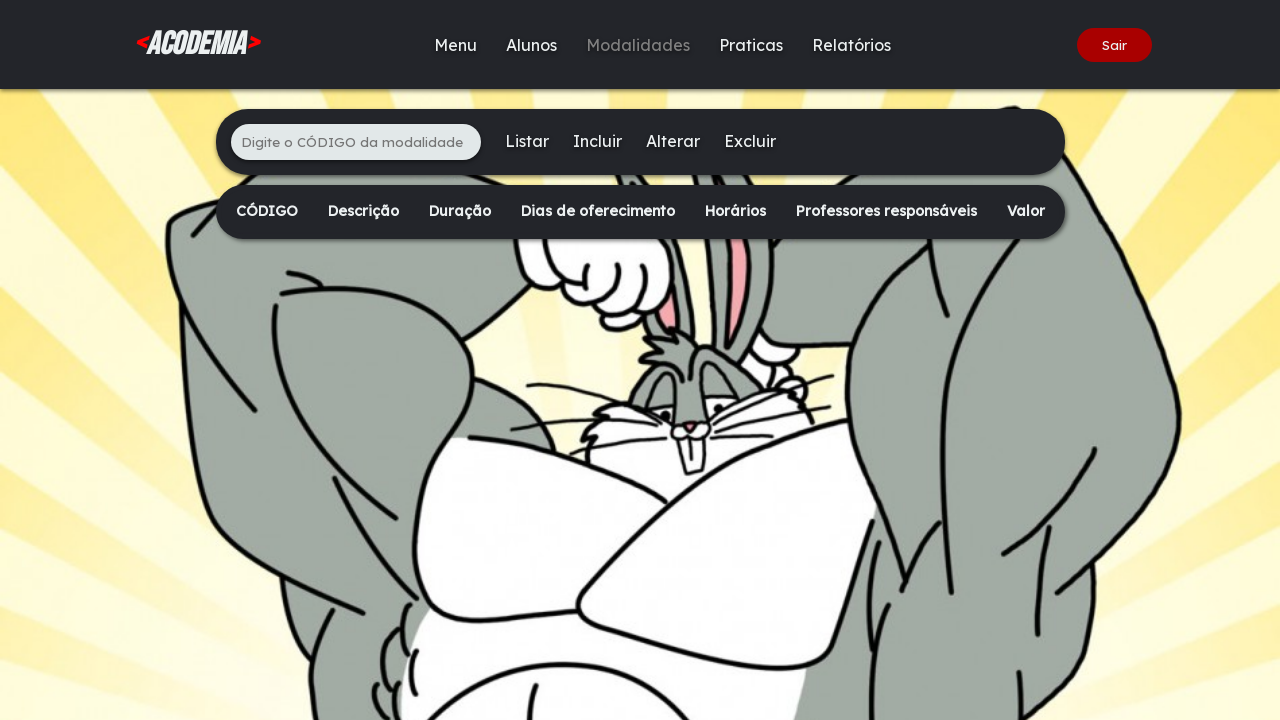

Entered negative number -847 in the input field on xpath=/html/body/div[2]/main/div[1]/ul/li[1]/input
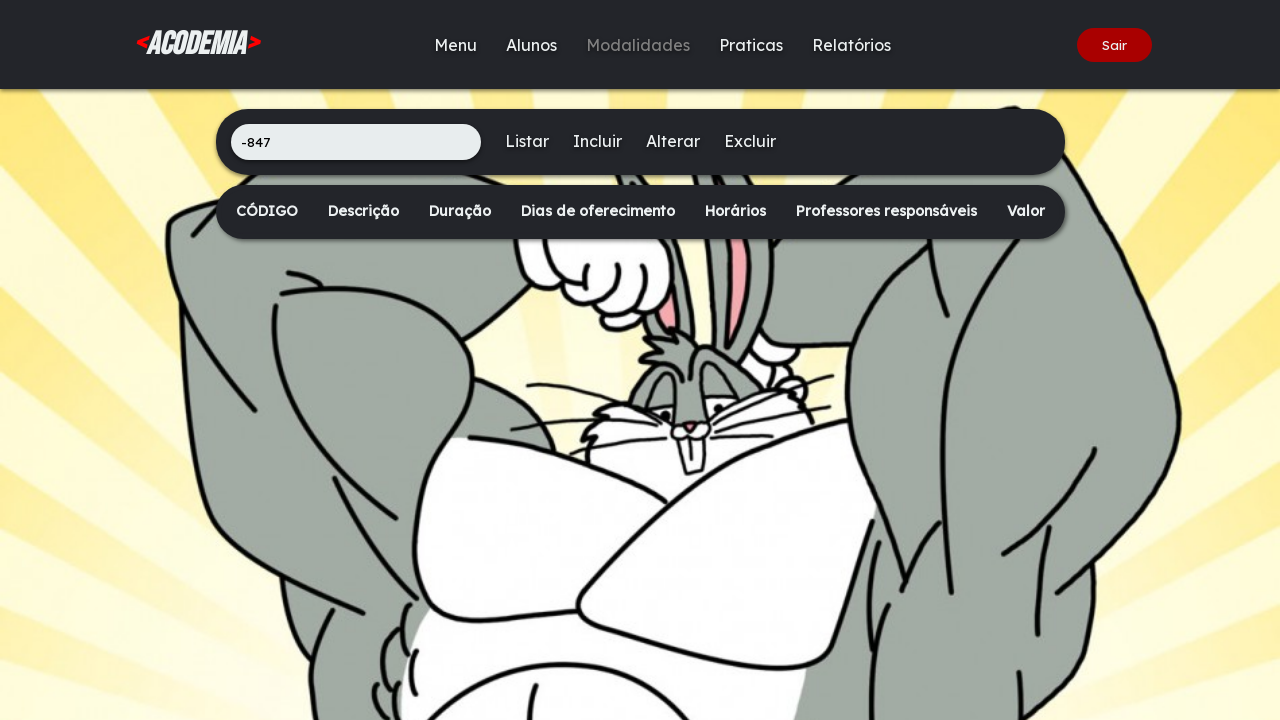

Insert button is visible and ready to click
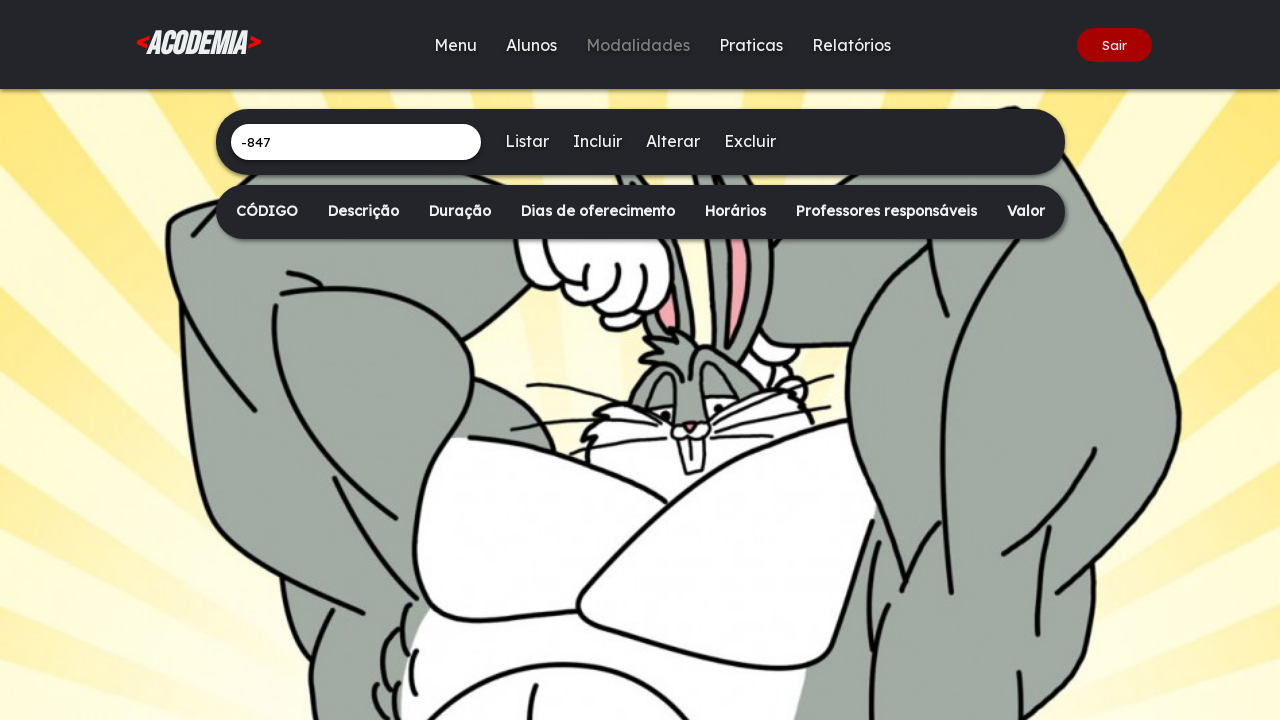

Clicked Insert (Incluir) button at (597, 141) on xpath=/html/body/div[2]/main/div[1]/ul/li[3]/a
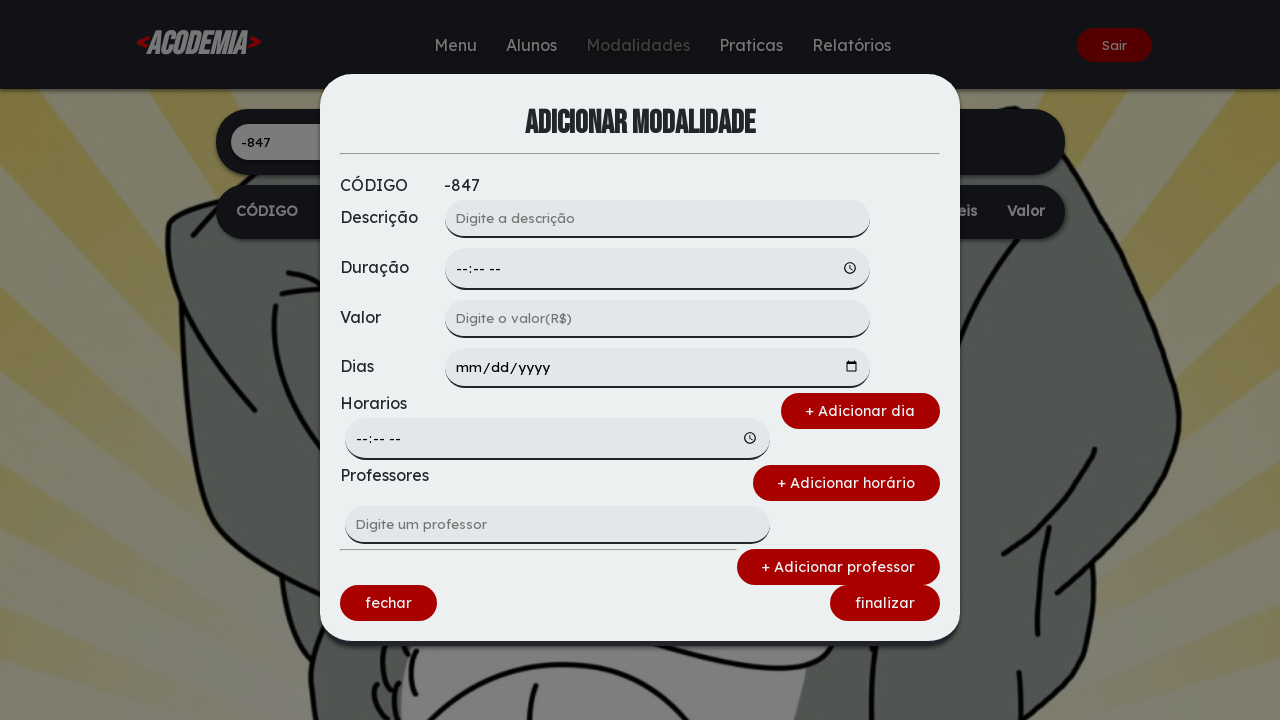

Finalizar button is visible
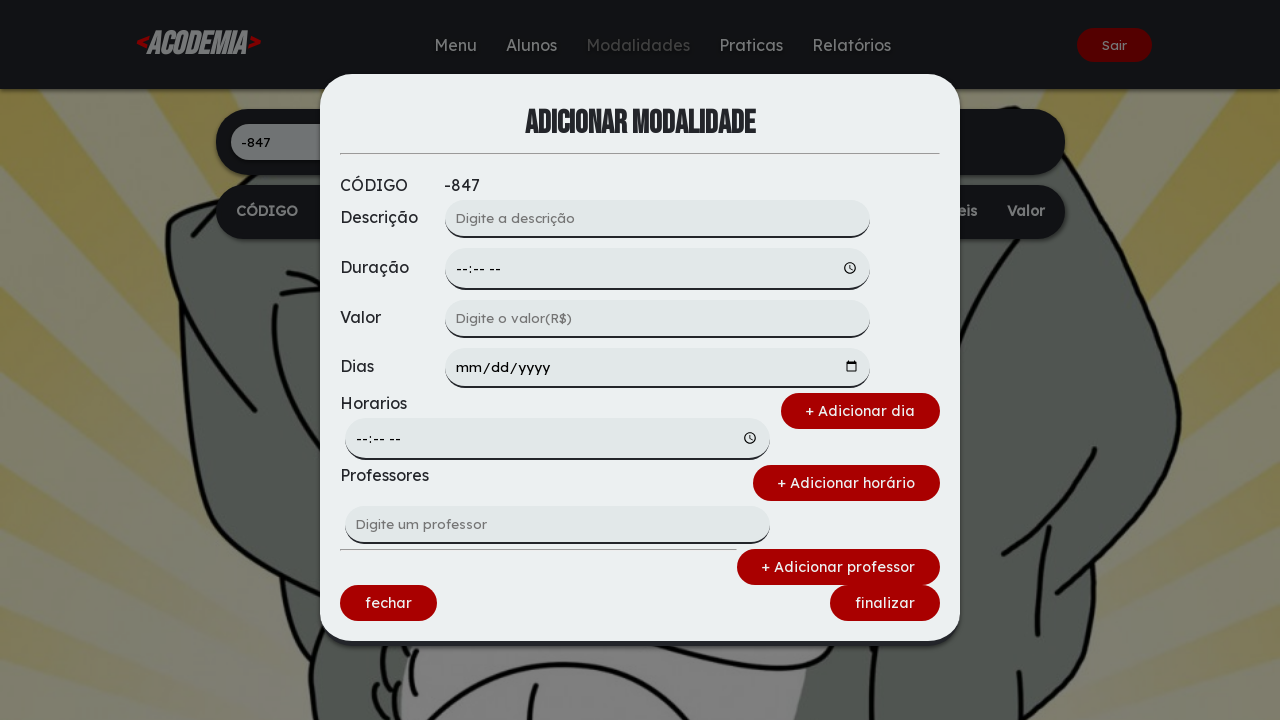

Clicked Finalizar button at (885, 603) on xpath=/html/body/div[1]/div/form/div[4]/a[2]
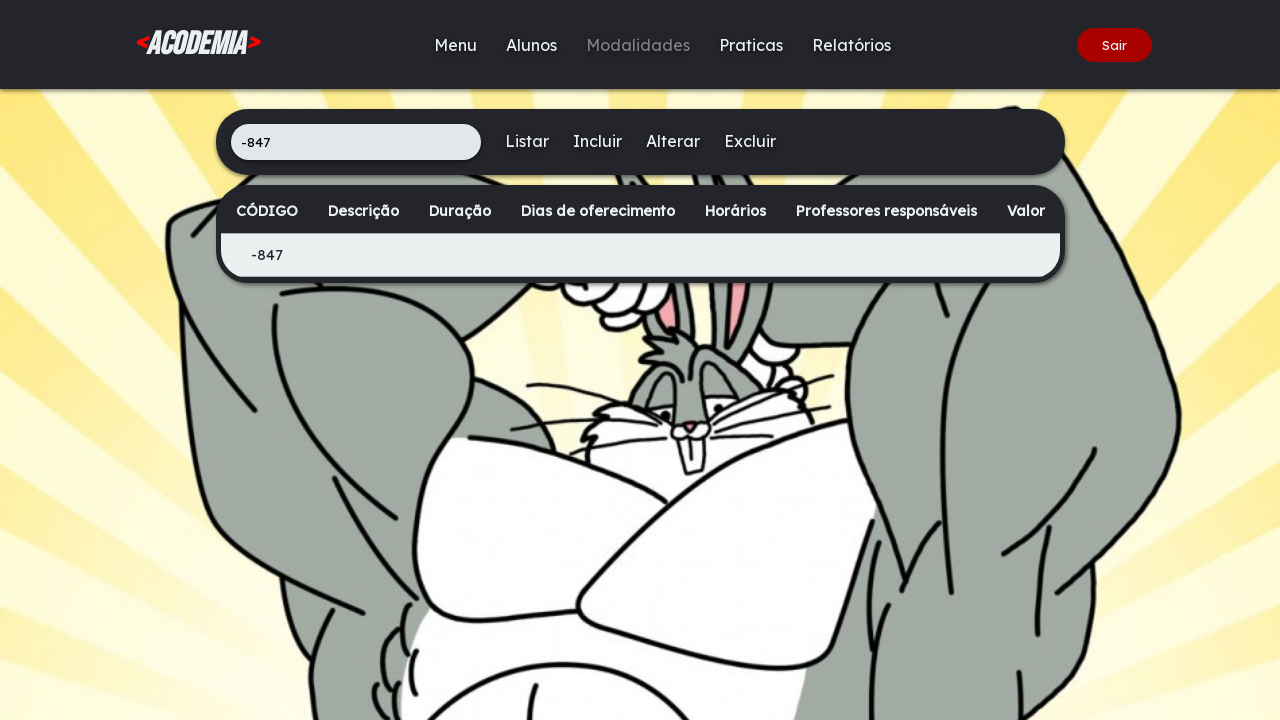

Listar button is visible
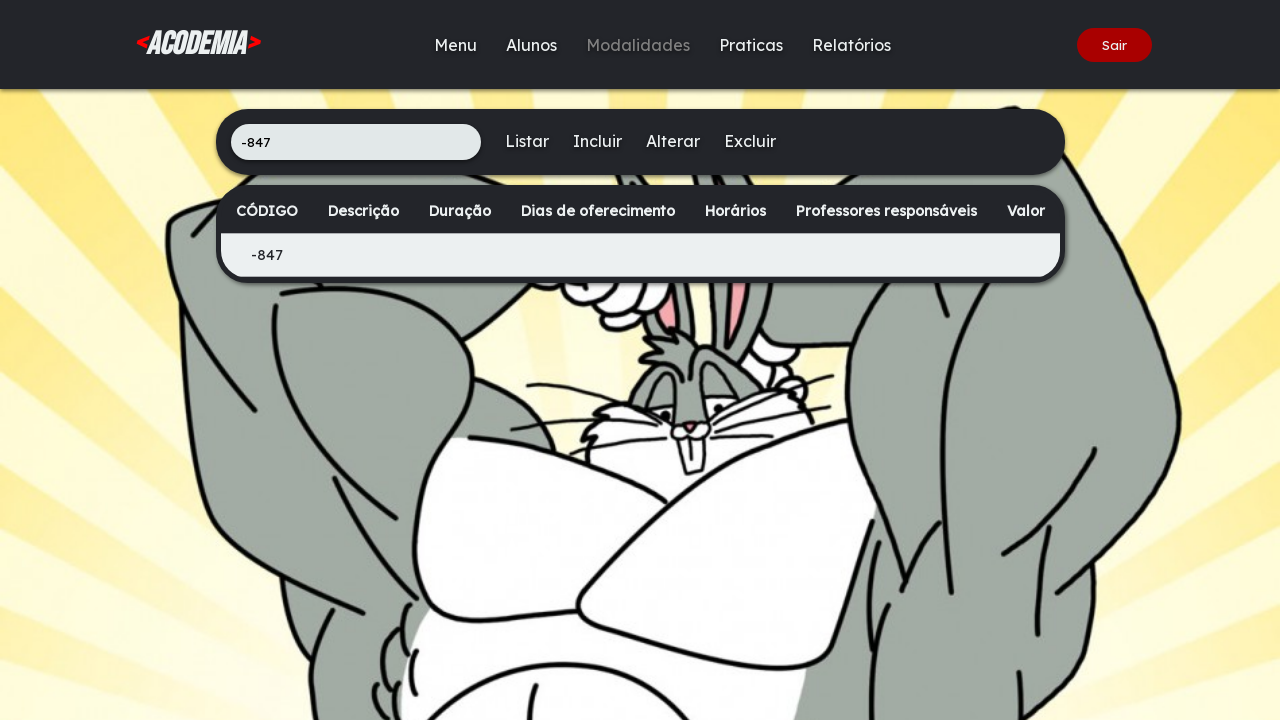

Clicked Listar (List) button at (526, 141) on xpath=/html/body/div[2]/main/div[1]/ul/li[2]/a
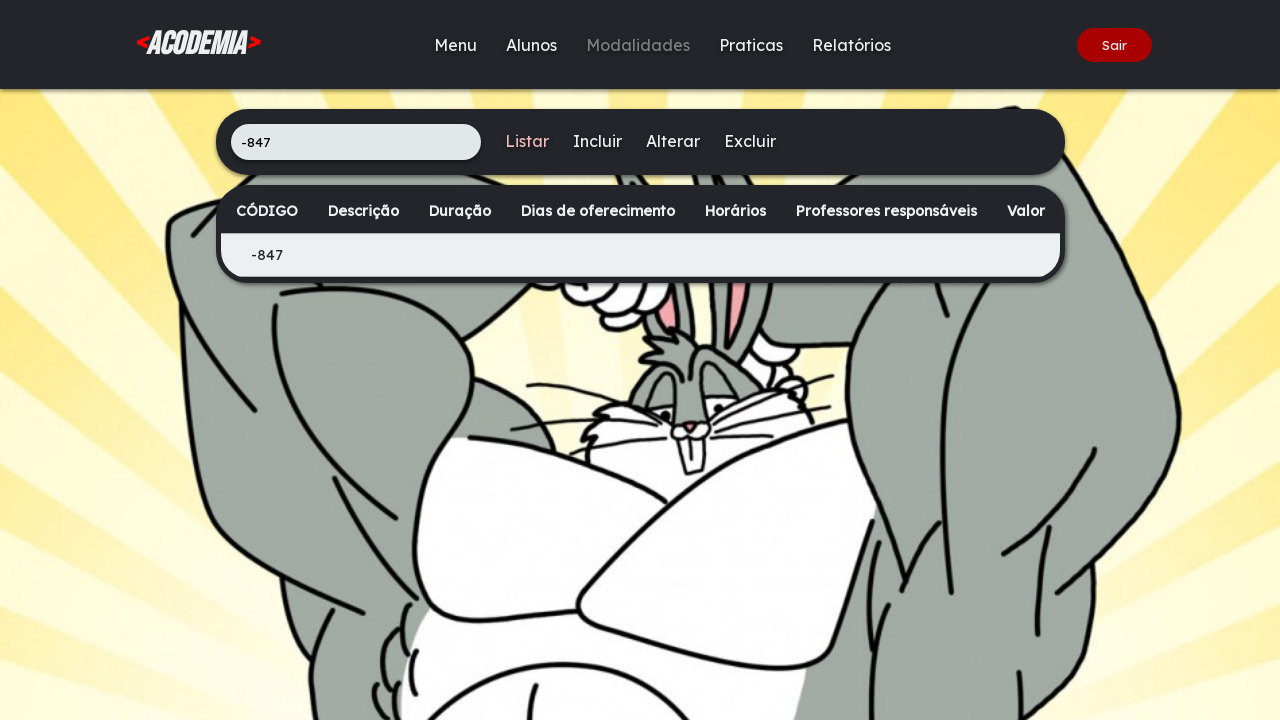

Content table appeared - validation results are displayed
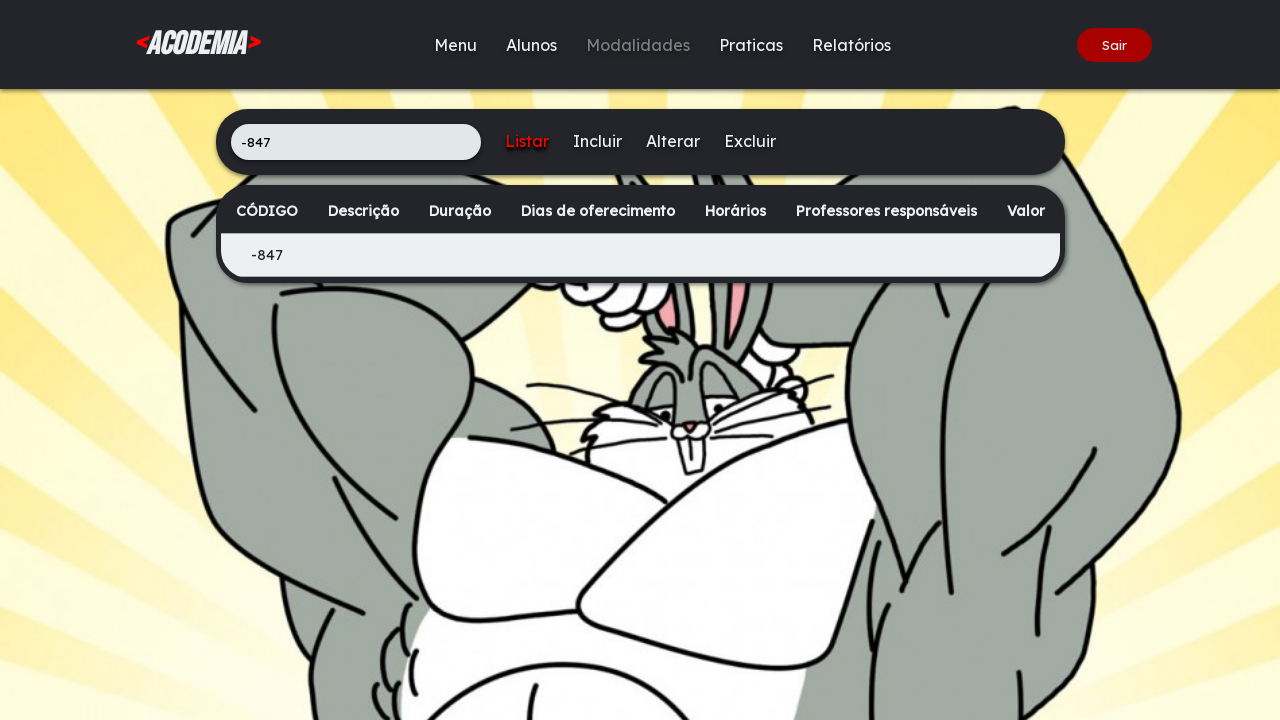

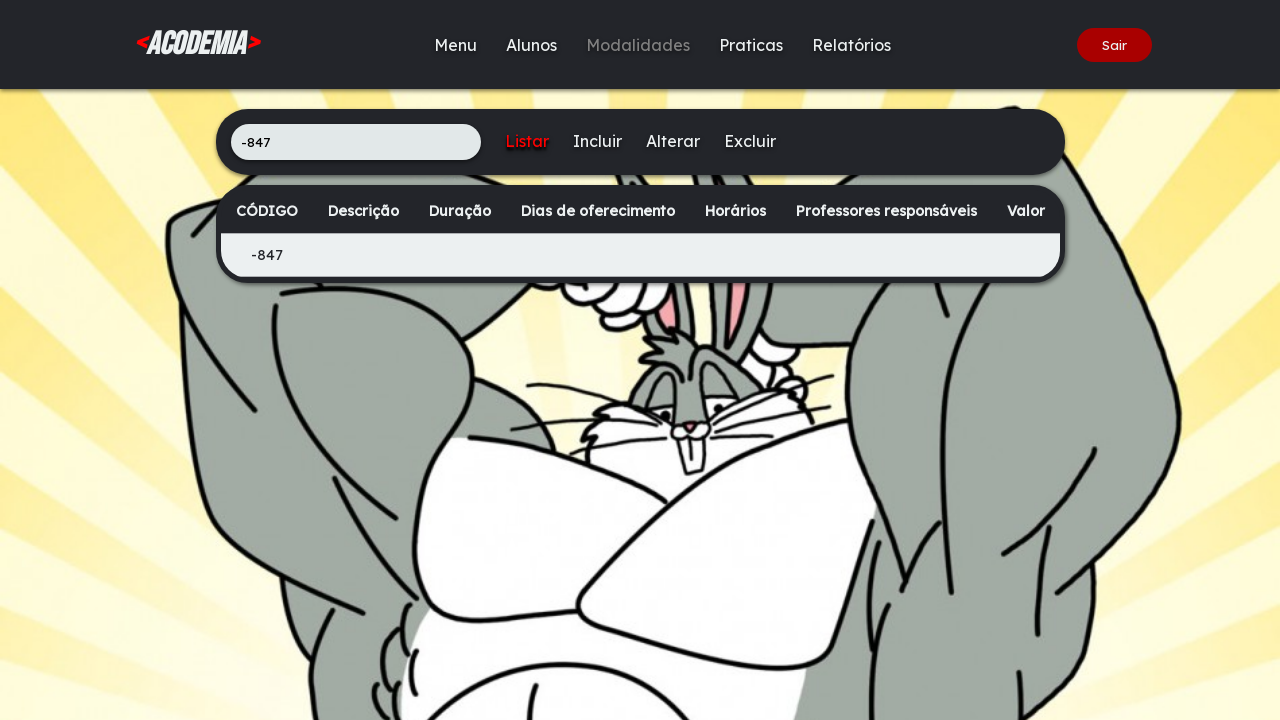